Tests drag and drop functionality by dragging a "Drag me" element onto a "Drop here" target and verifying the text changes to "Dropped!"

Starting URL: https://demoqa.com/droppable

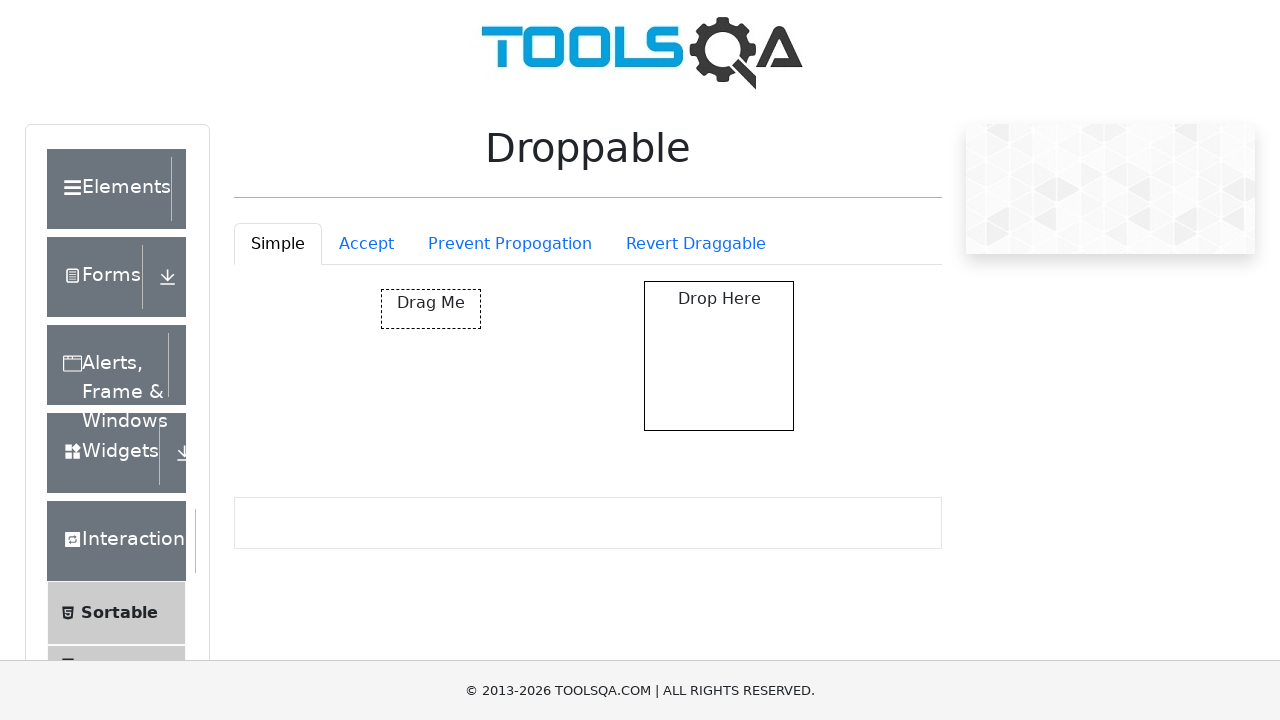

Located the 'Drag me' element
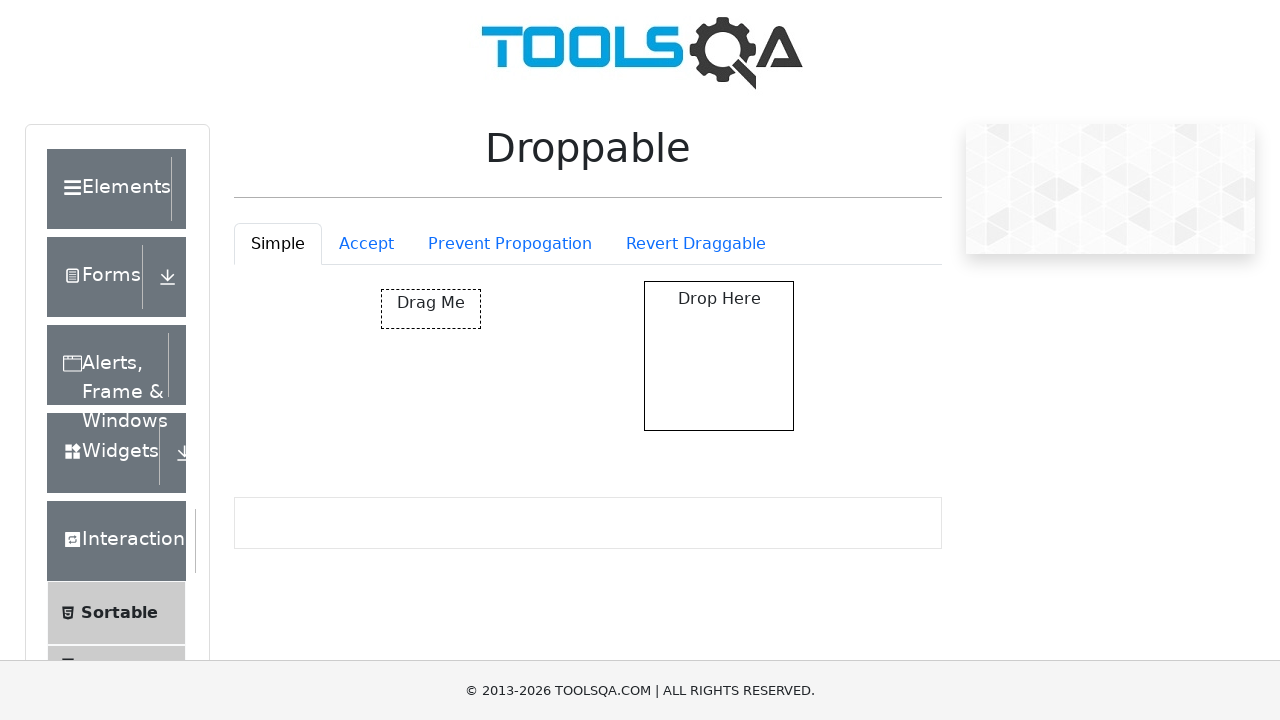

Located the 'Drop here' target element
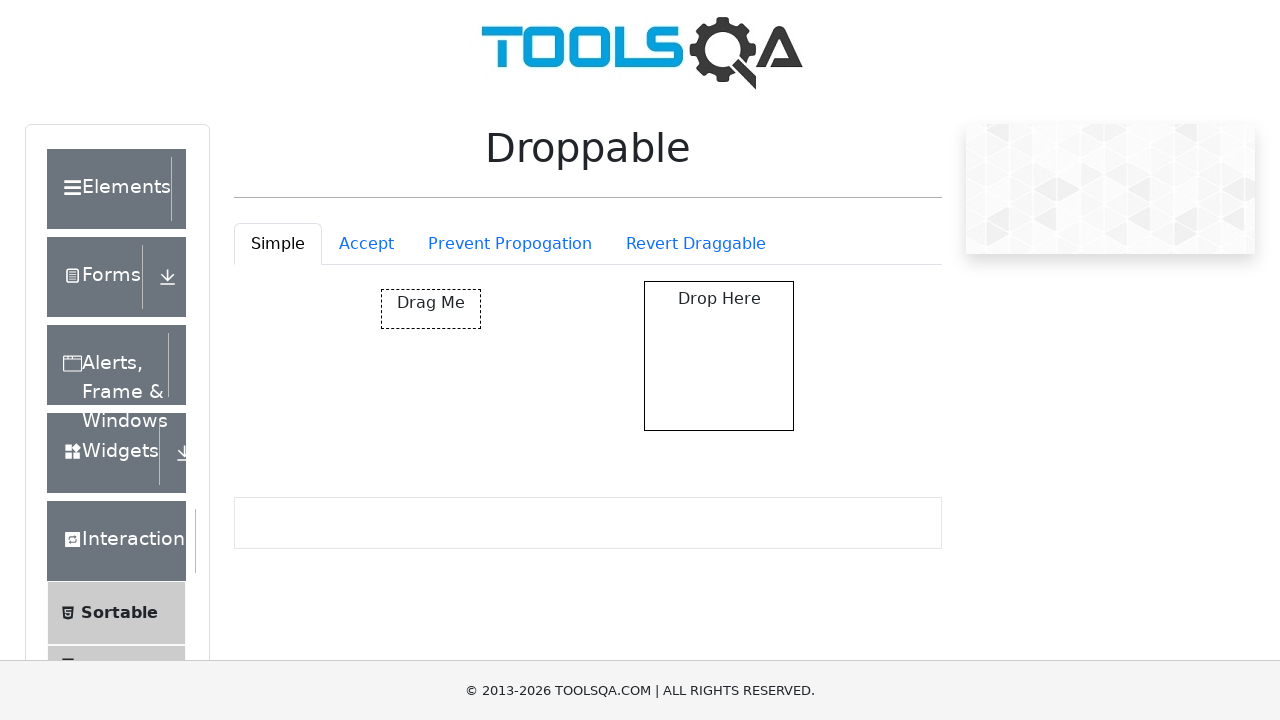

Dragged 'Drag me' element onto 'Drop here' target at (719, 356)
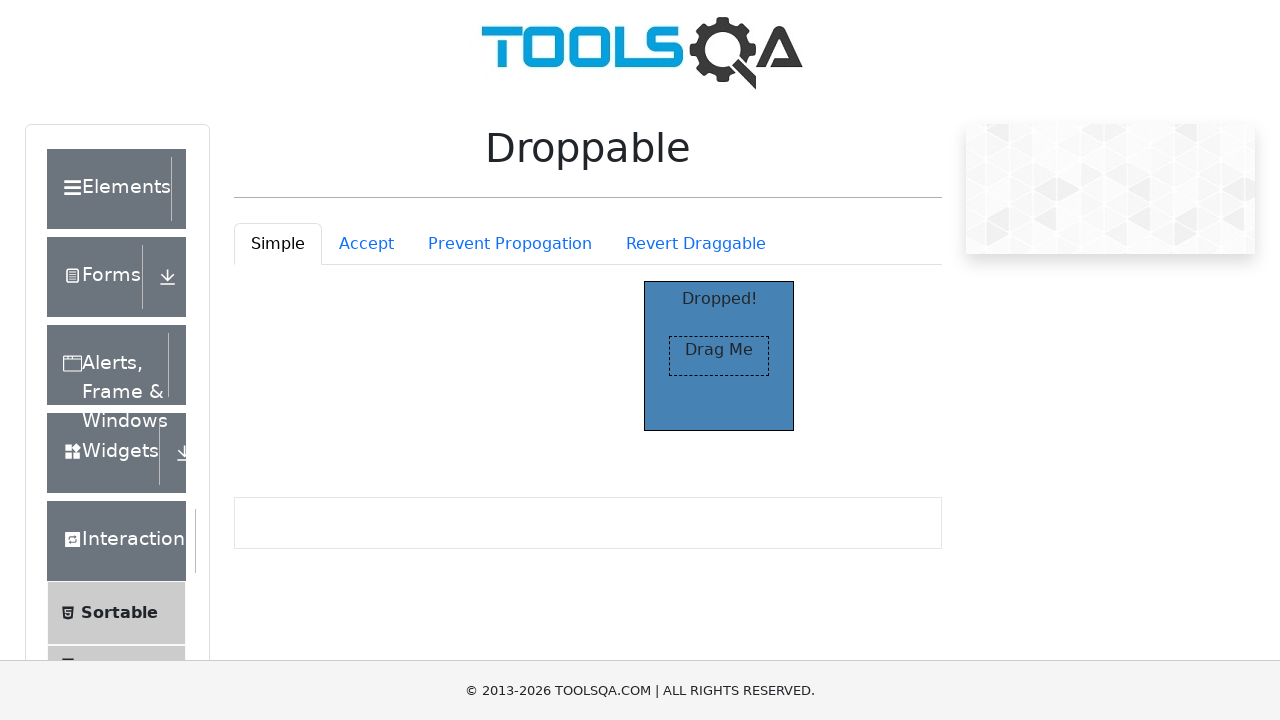

Waited for 'Dropped!' text to become visible
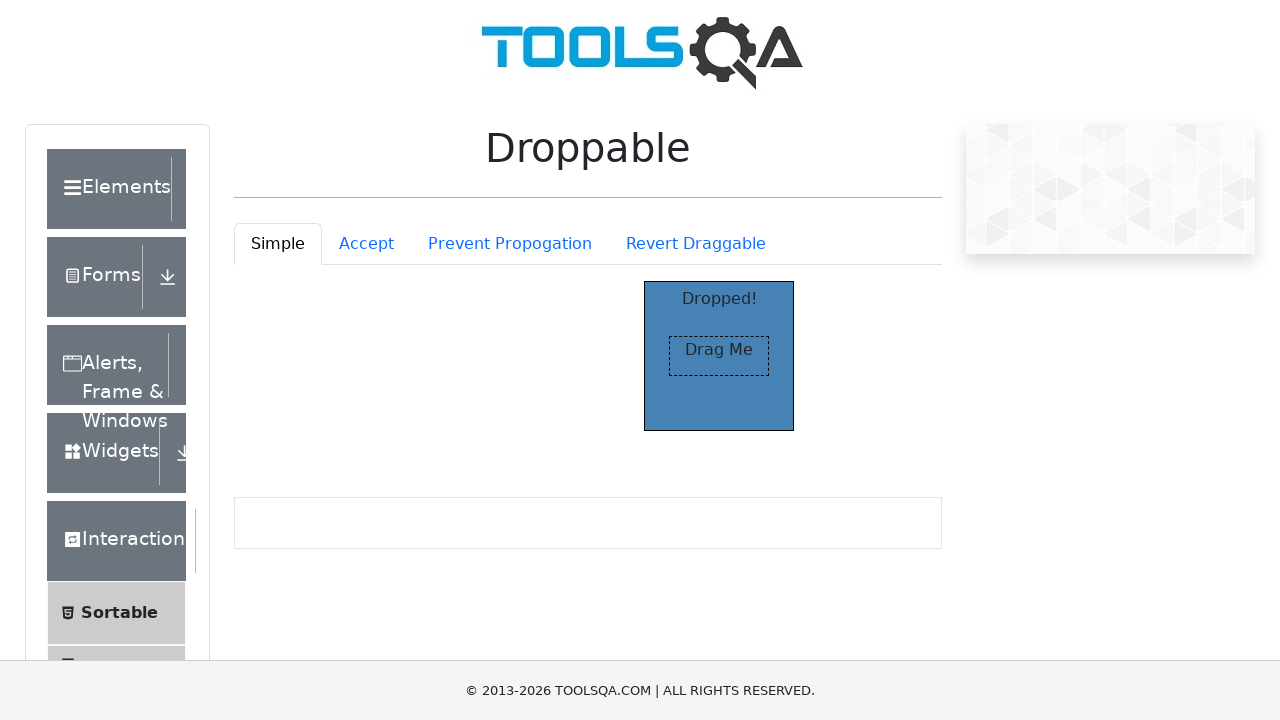

Verified that drop target text changed to 'Dropped!'
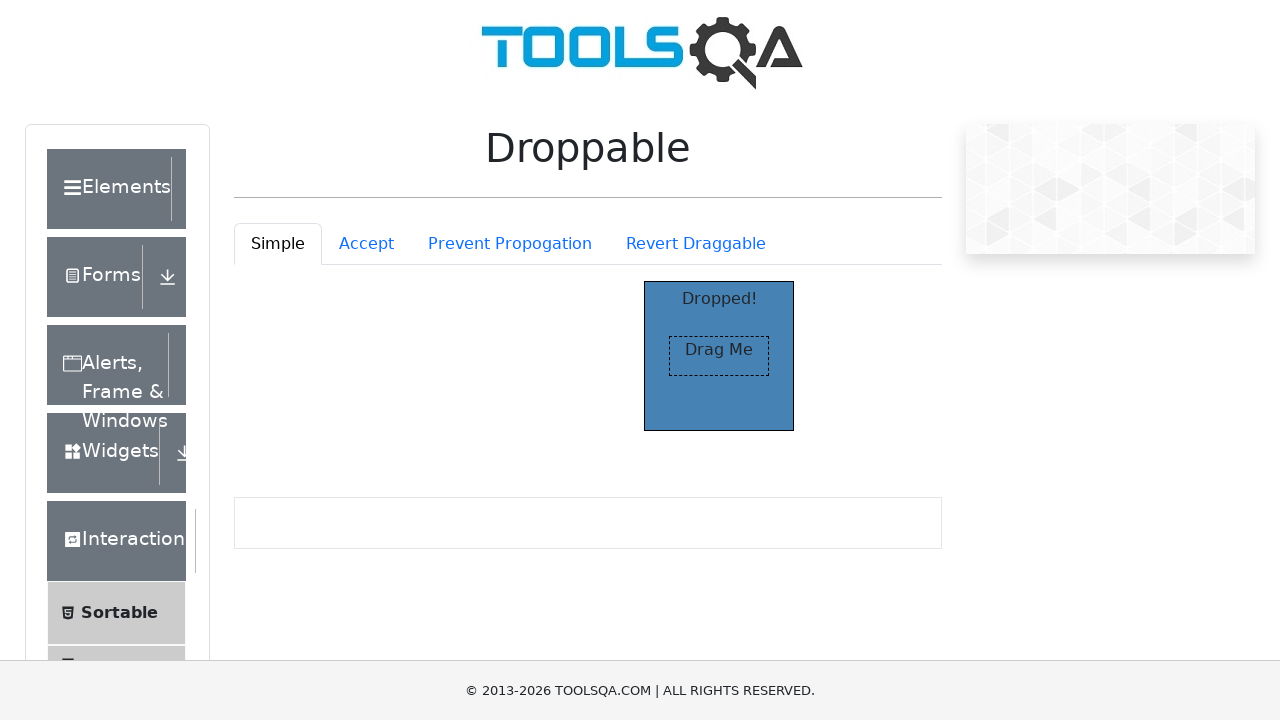

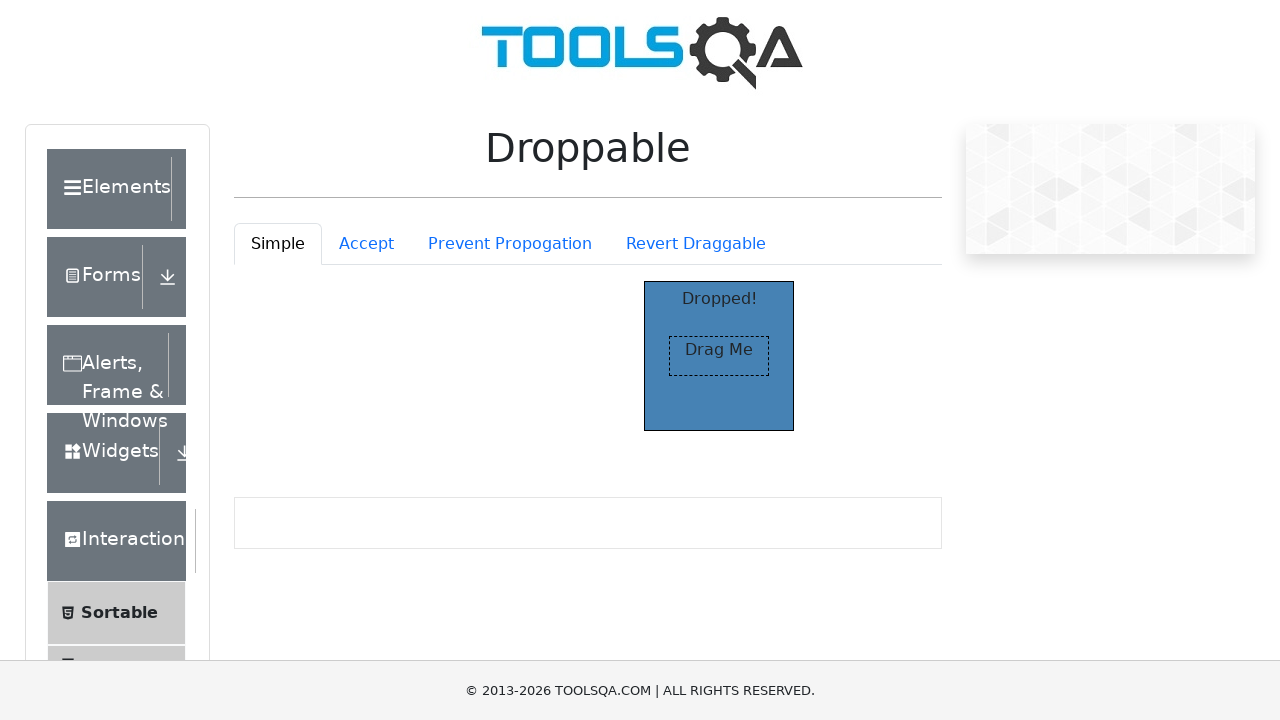